Tests handling of a confirmation dialog by clicking a button, accepting the confirmation, and verifying the result message

Starting URL: https://testautomationpractice.blogspot.com

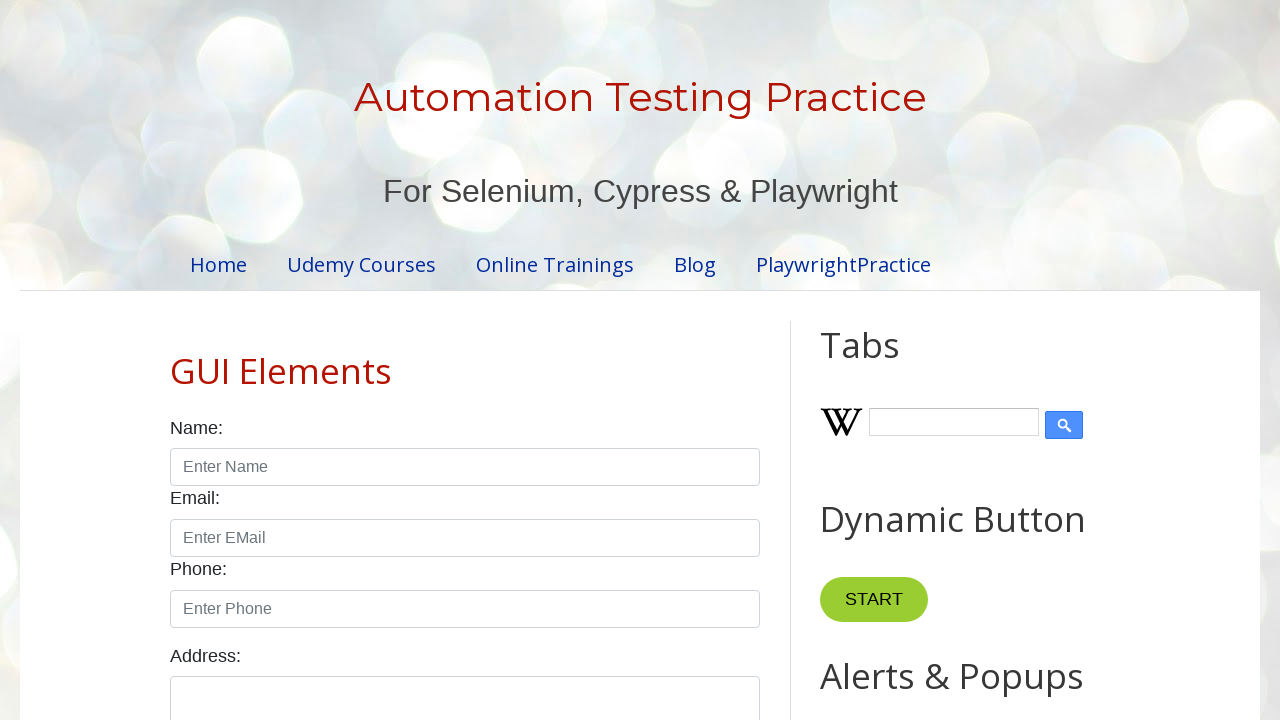

Set up dialog handler to accept confirmation dialogs
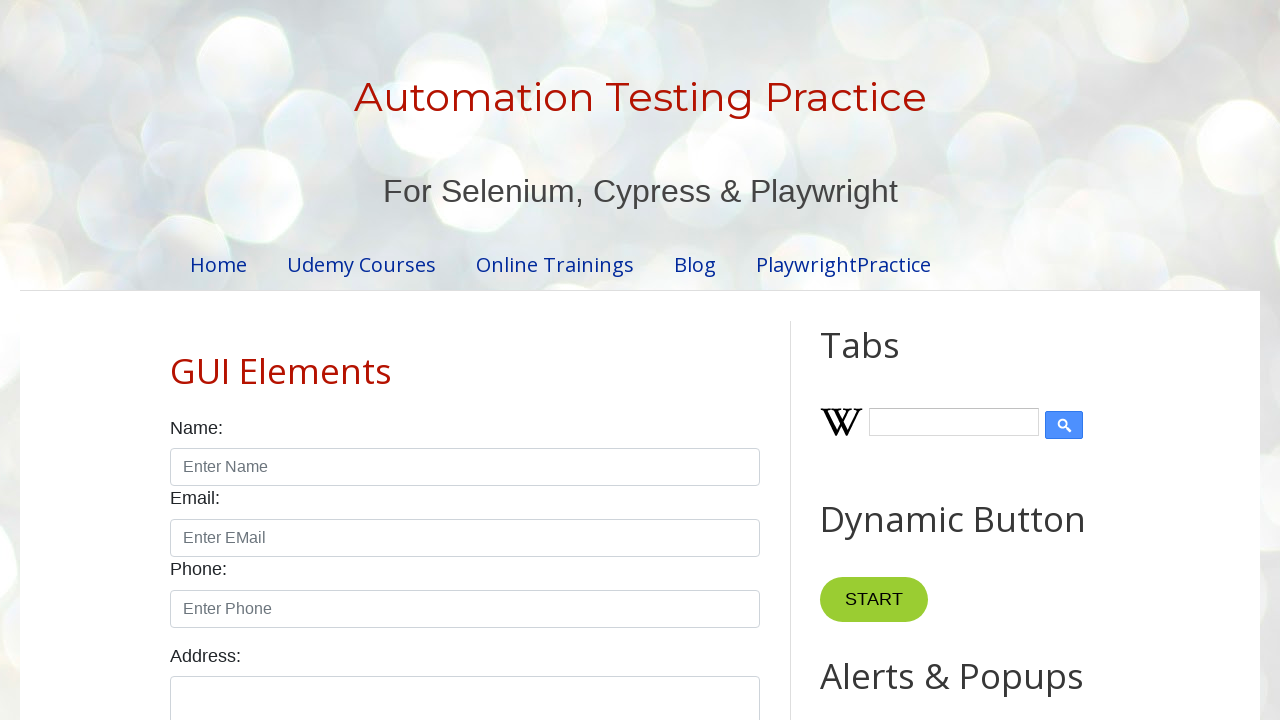

Clicked confirm button to trigger the confirmation dialog at (912, 360) on #confirmBtn
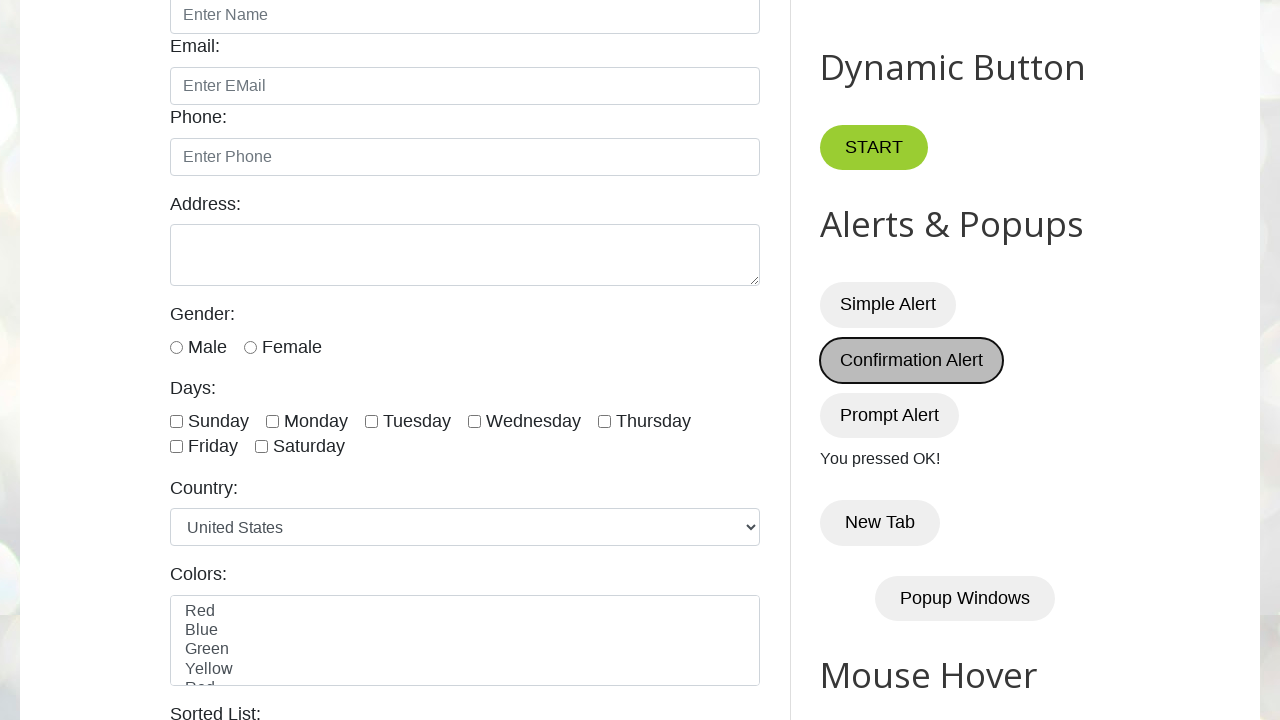

Waited for result message element to appear
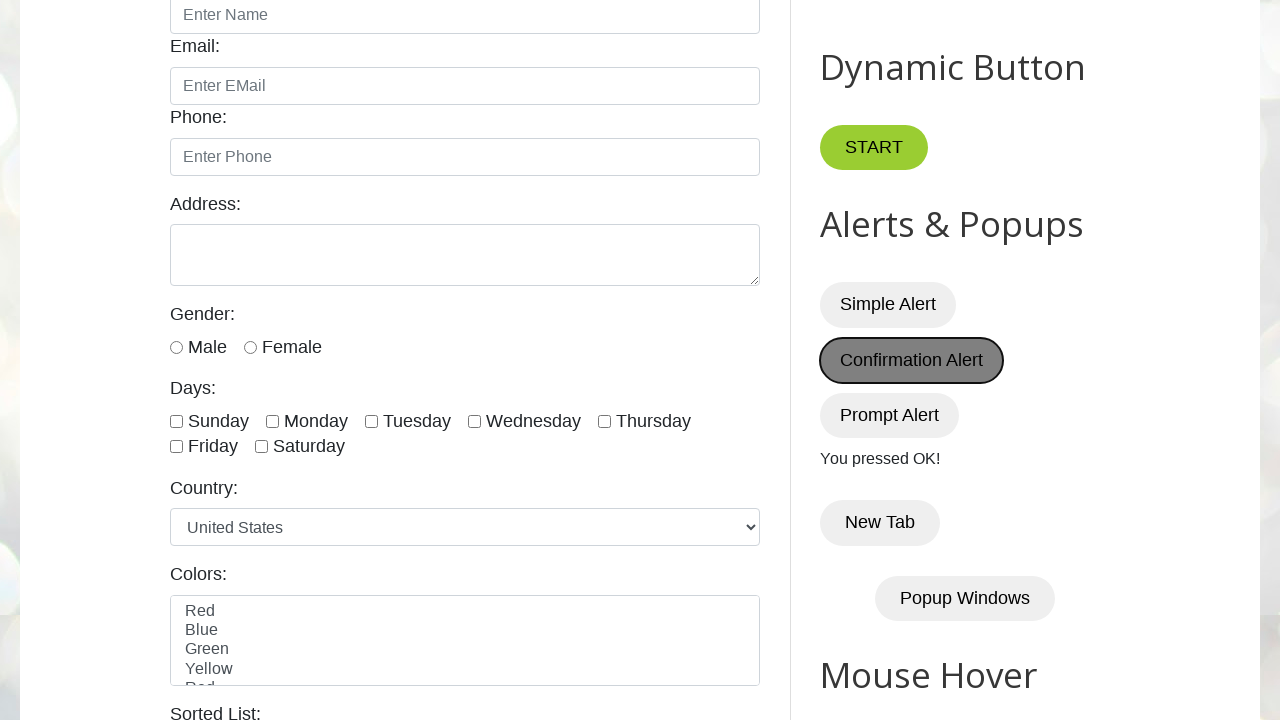

Retrieved result message text
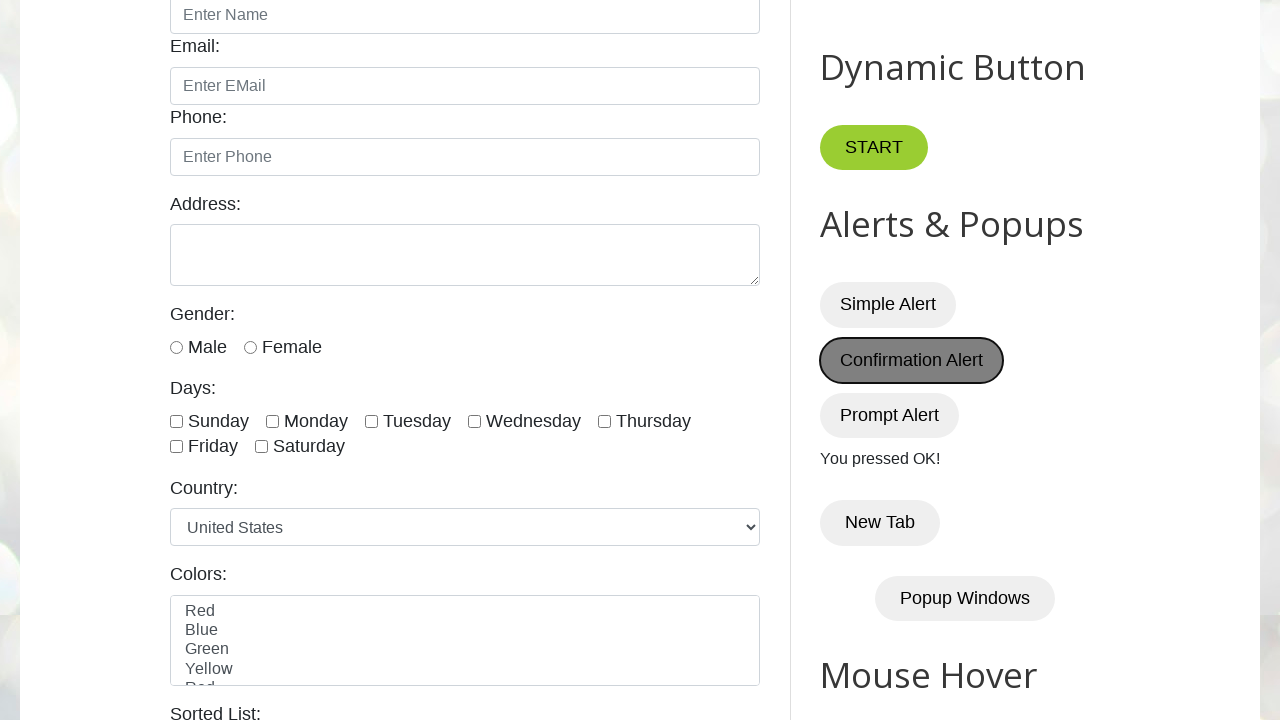

Verified result message is 'You pressed OK!'
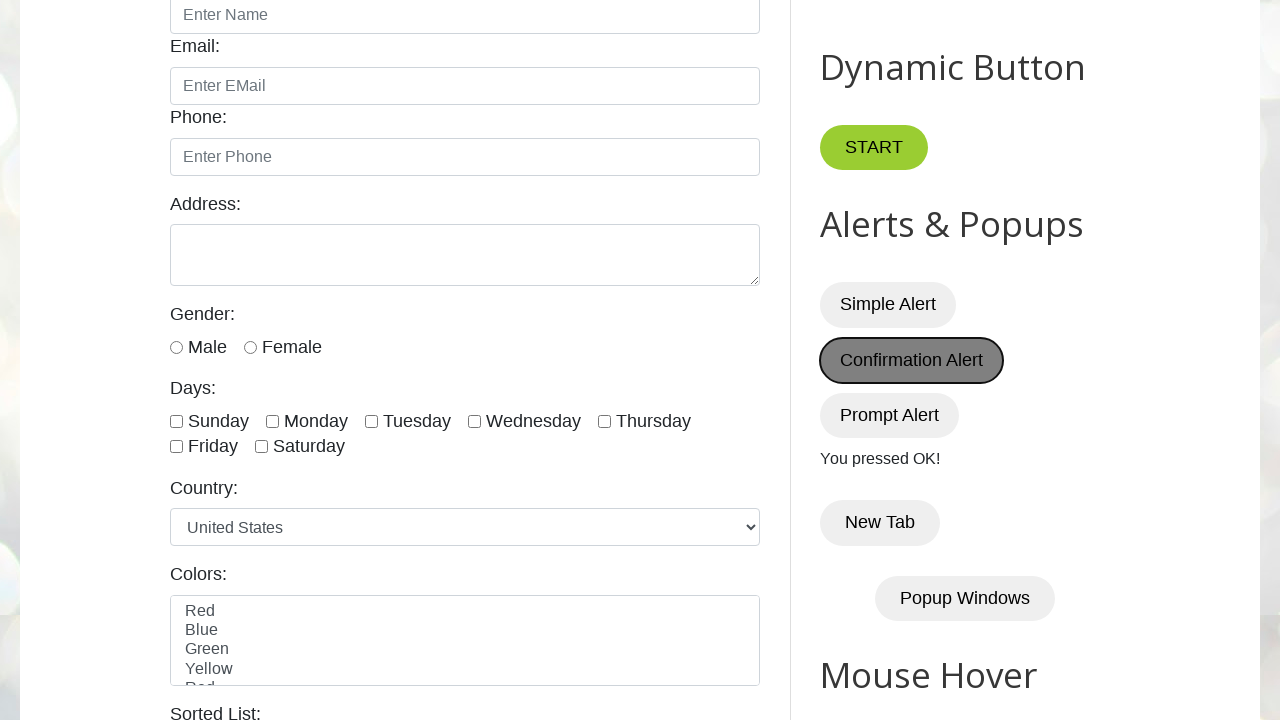

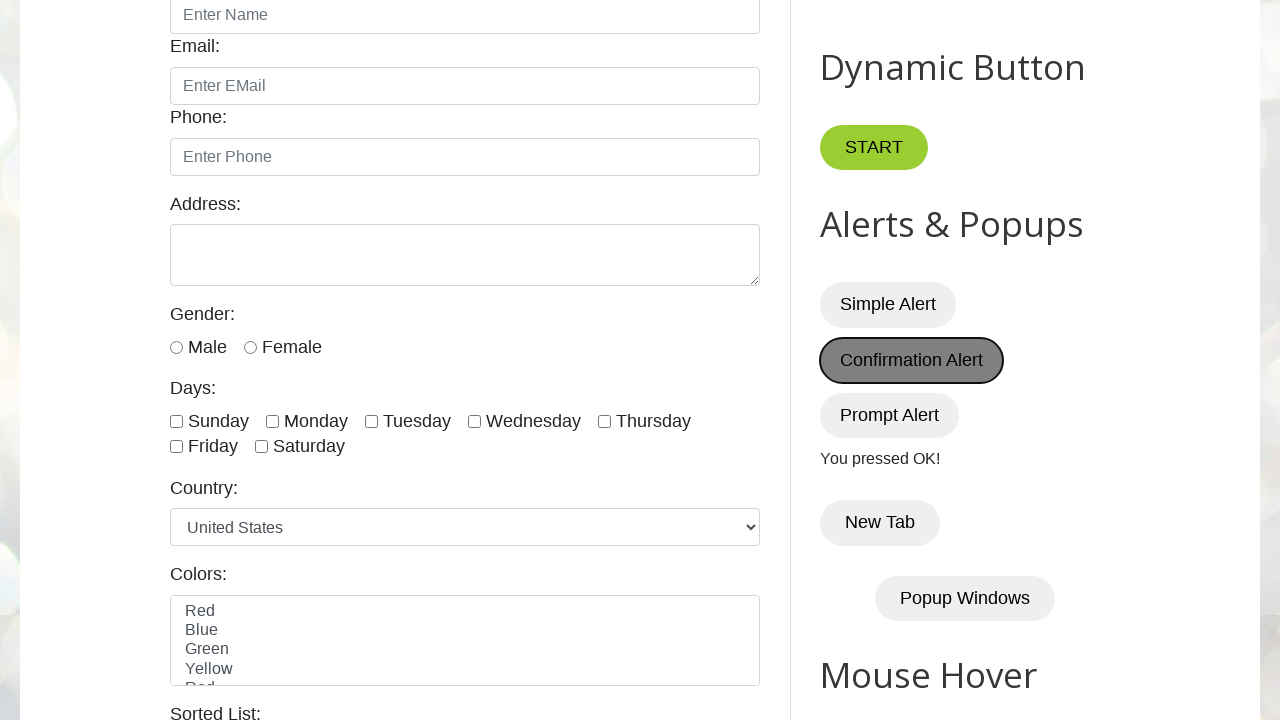